Navigates to a product store, clicks on the Monitors category, selects an Apple monitor, and views its price details

Starting URL: https://www.demoblaze.com/

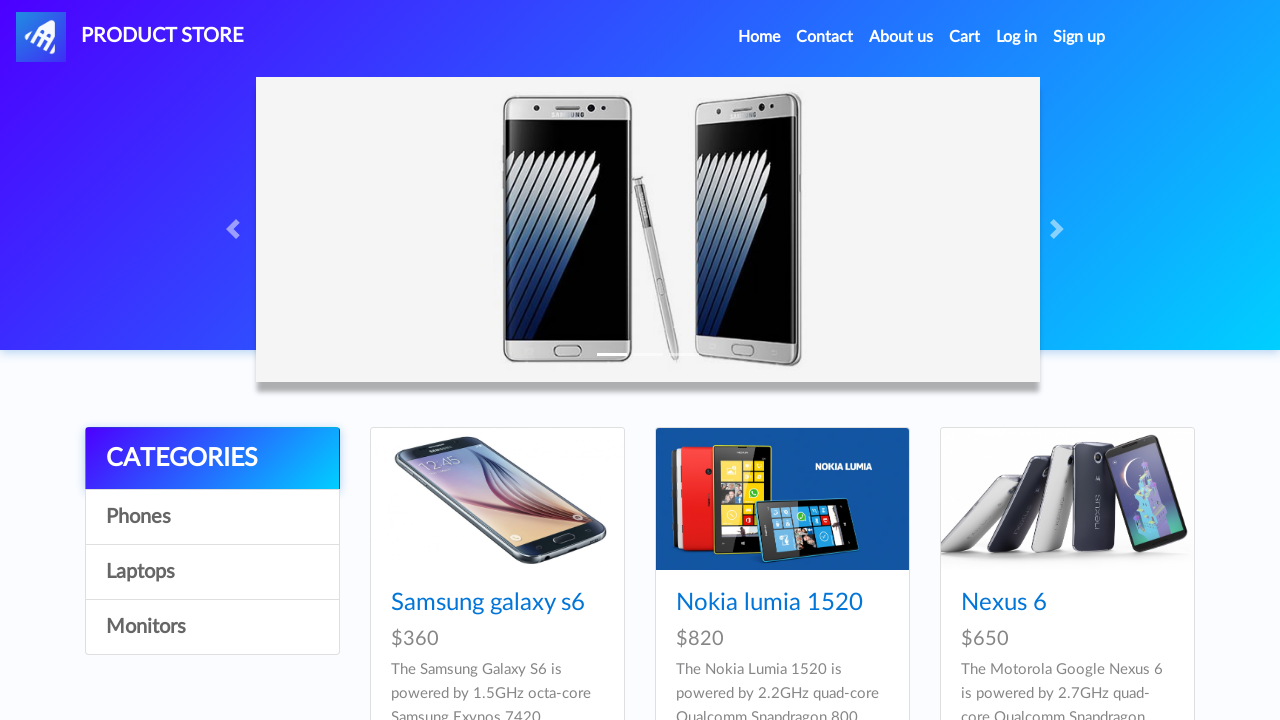

Clicked on Monitors category at (212, 627) on xpath=//html//body//div[5]//div//div[1]//div//a[4]
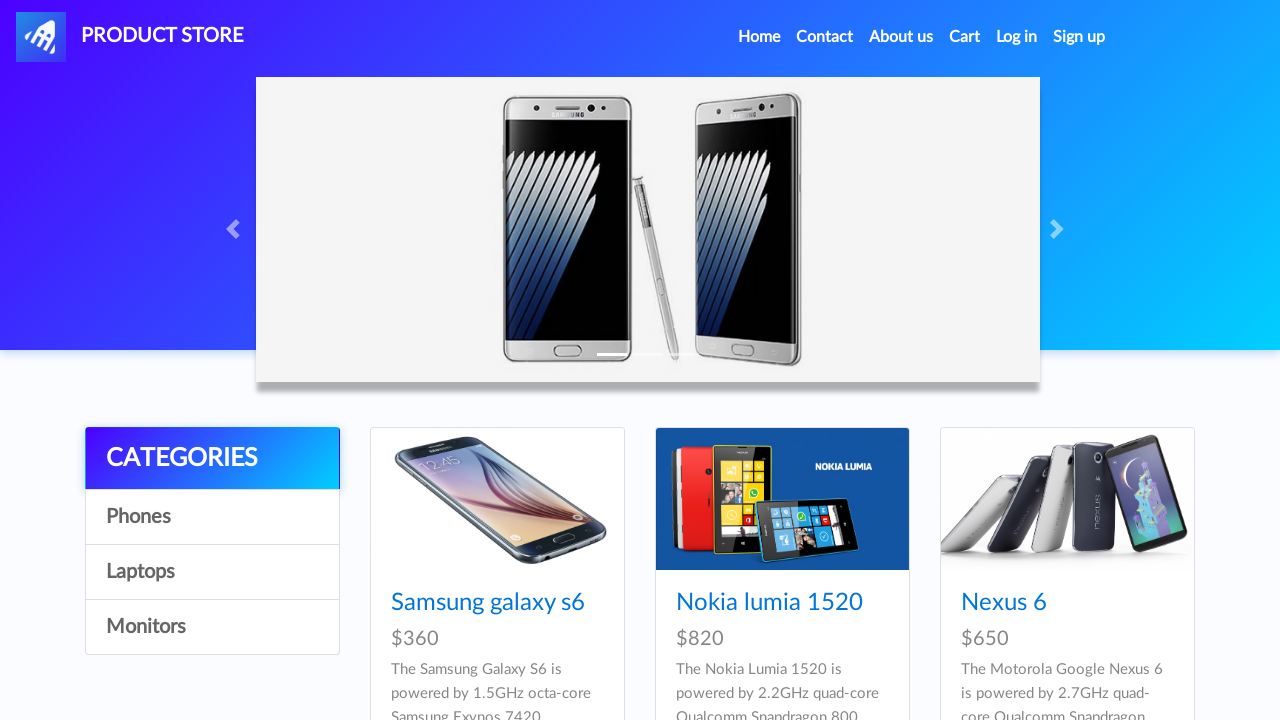

Waited 3 seconds for monitors to load
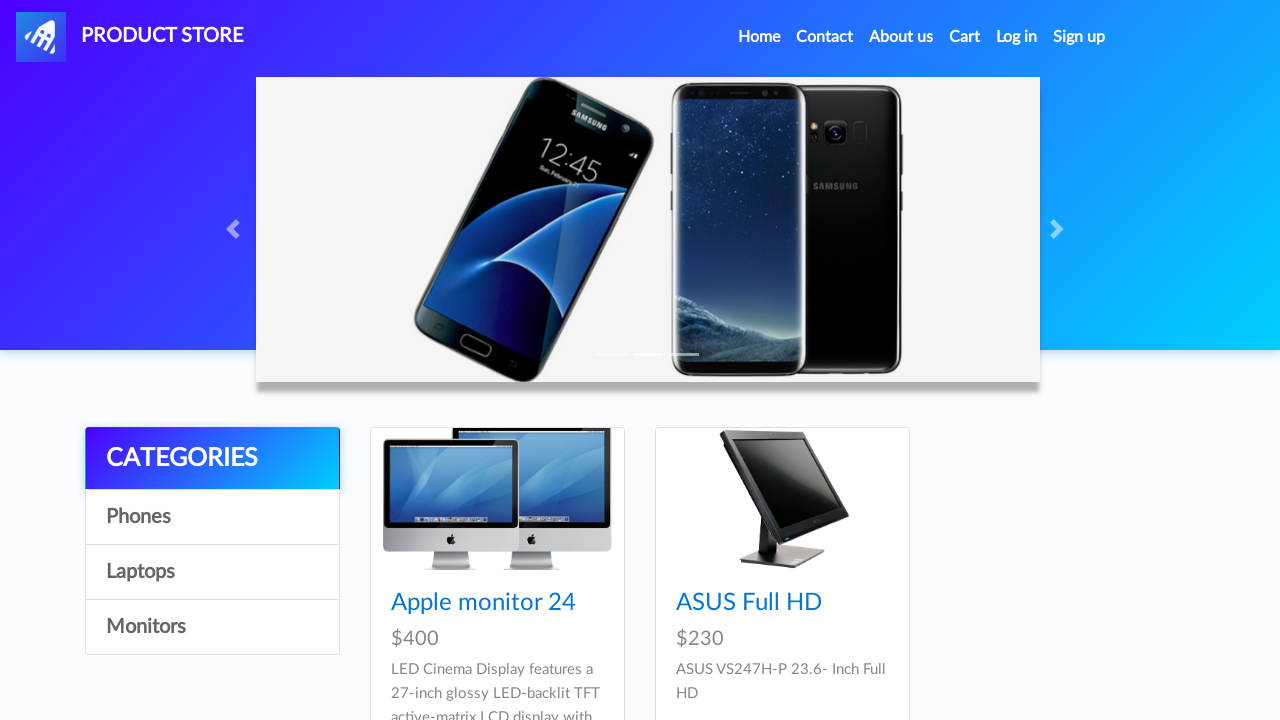

Clicked on Apple monitor product at (484, 603) on xpath=//*[@id="tbodyid"]/div[1]/div/div/h4/a
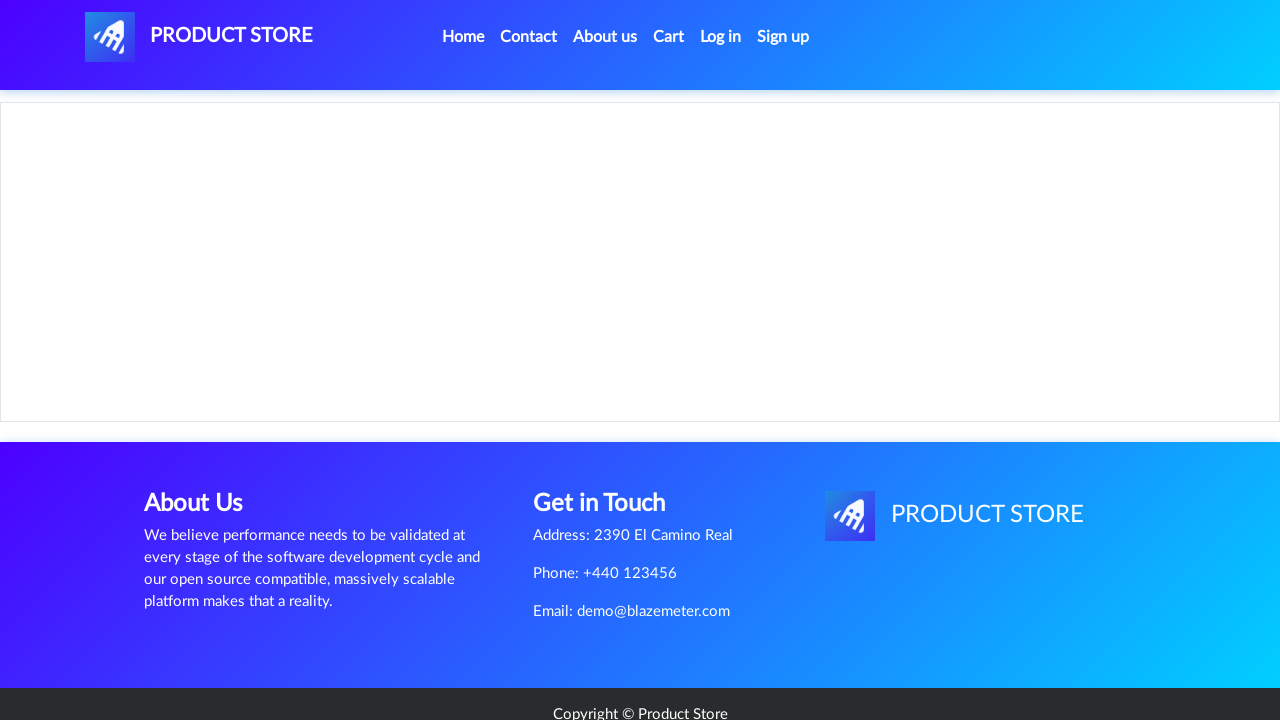

Product details page loaded and price details visible
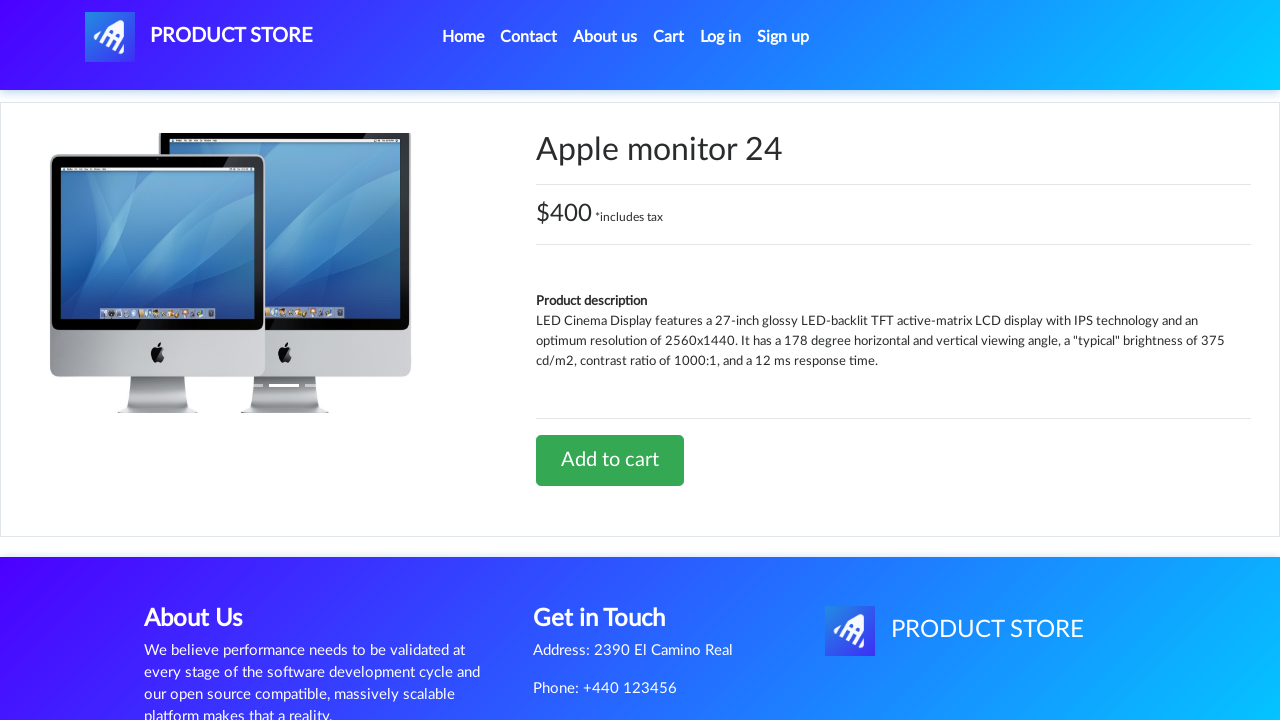

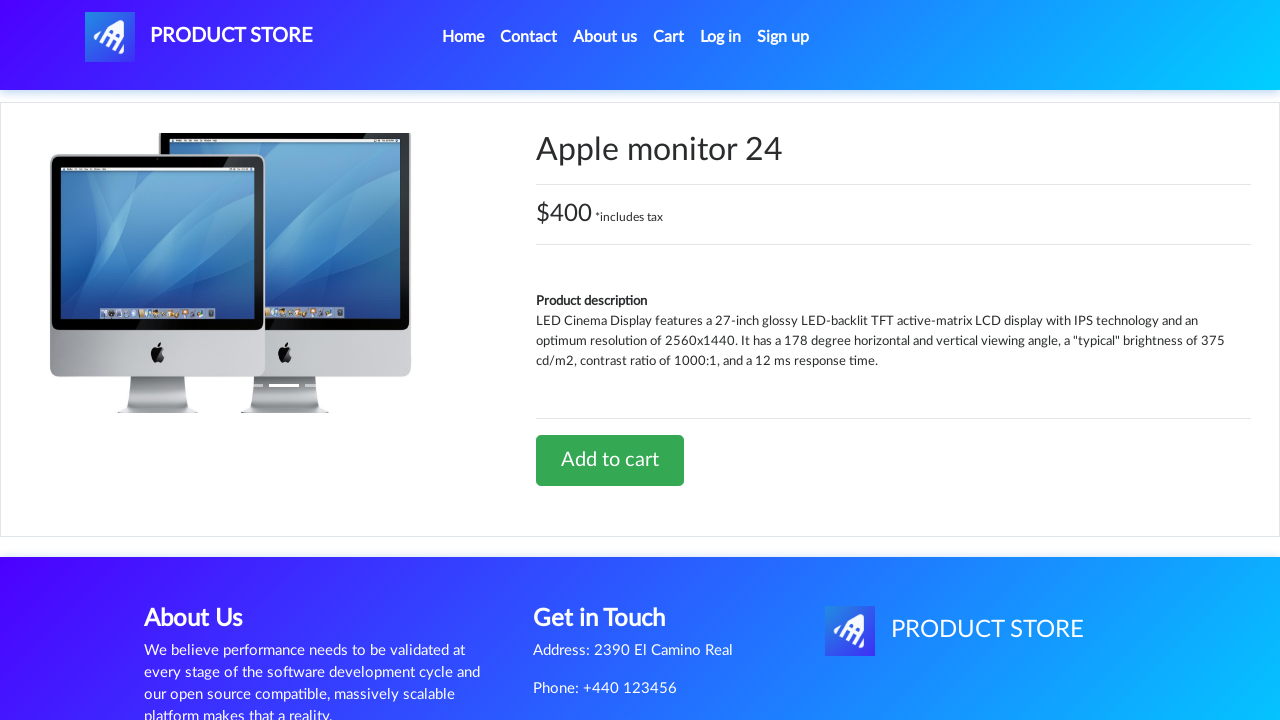